Navigates to a reviews page, clicks on a tab element, and retrieves review text content from the page

Starting URL: https://www.ticketor.com/demo/reviews

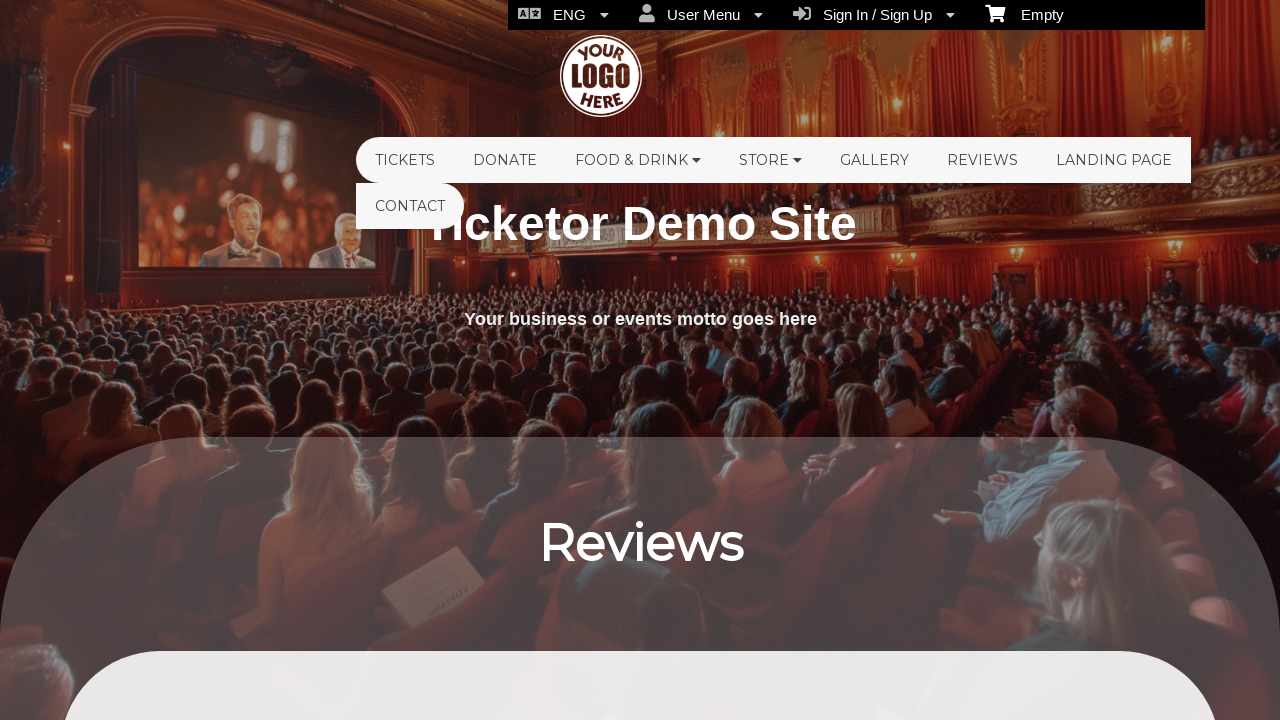

Clicked on the tab element (ui-id-3) at (640, 361) on #ui-id-3
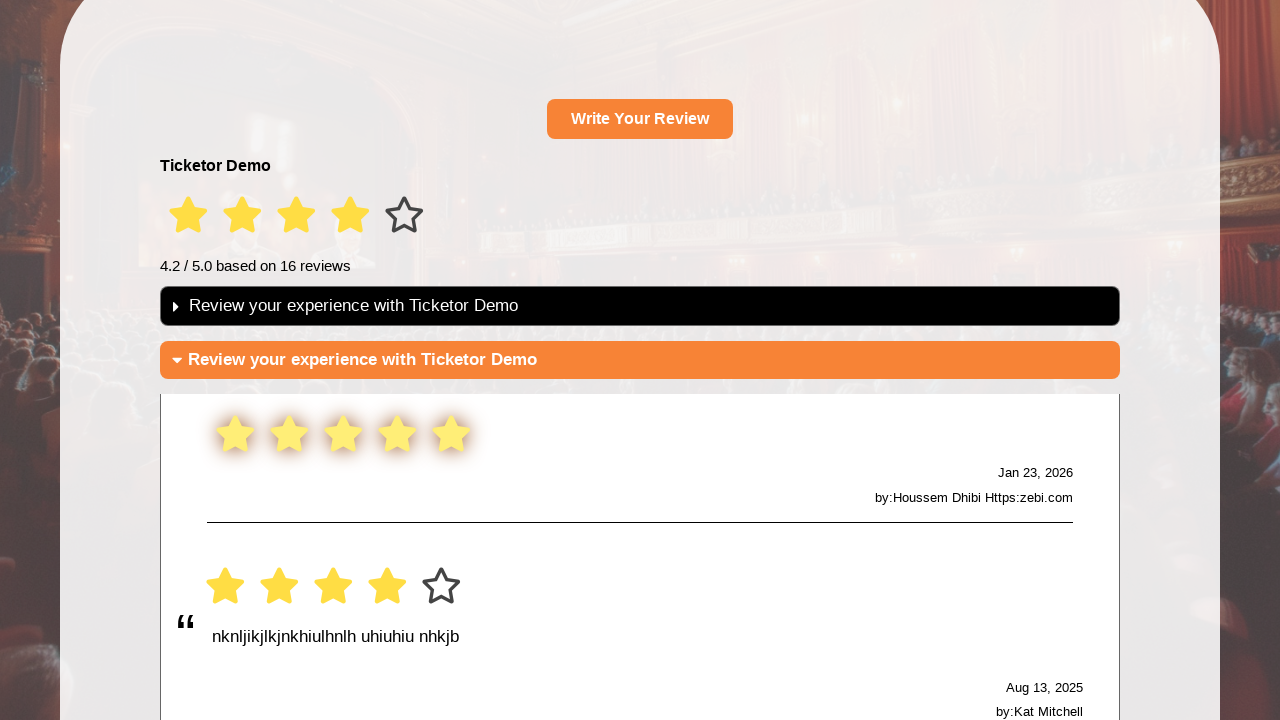

Waited 1500ms for content to load
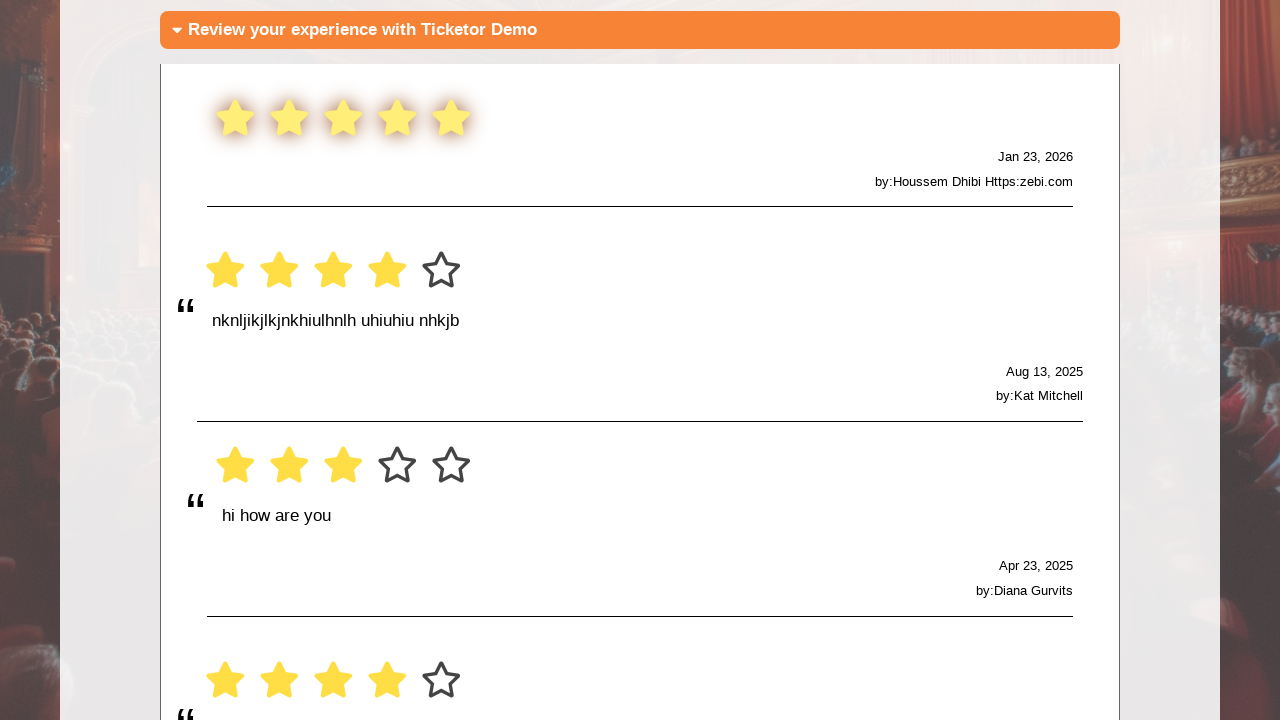

Review text element became visible
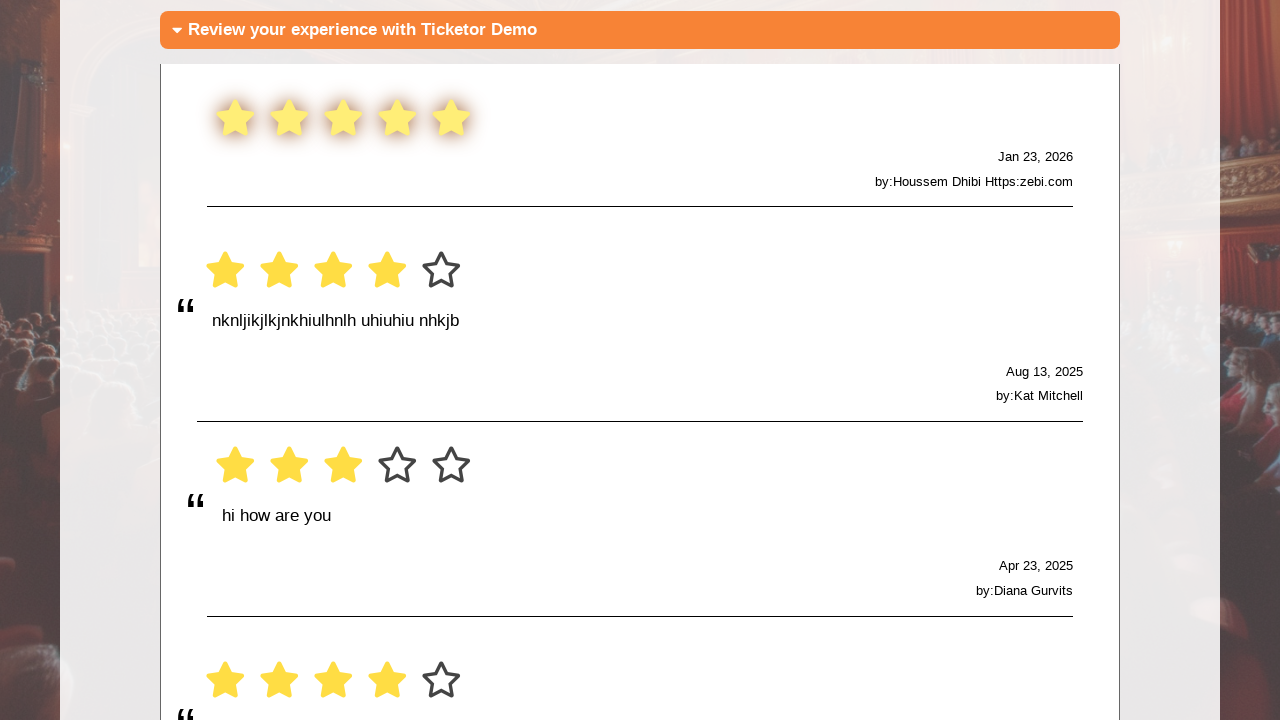

Retrieved review text content from the page
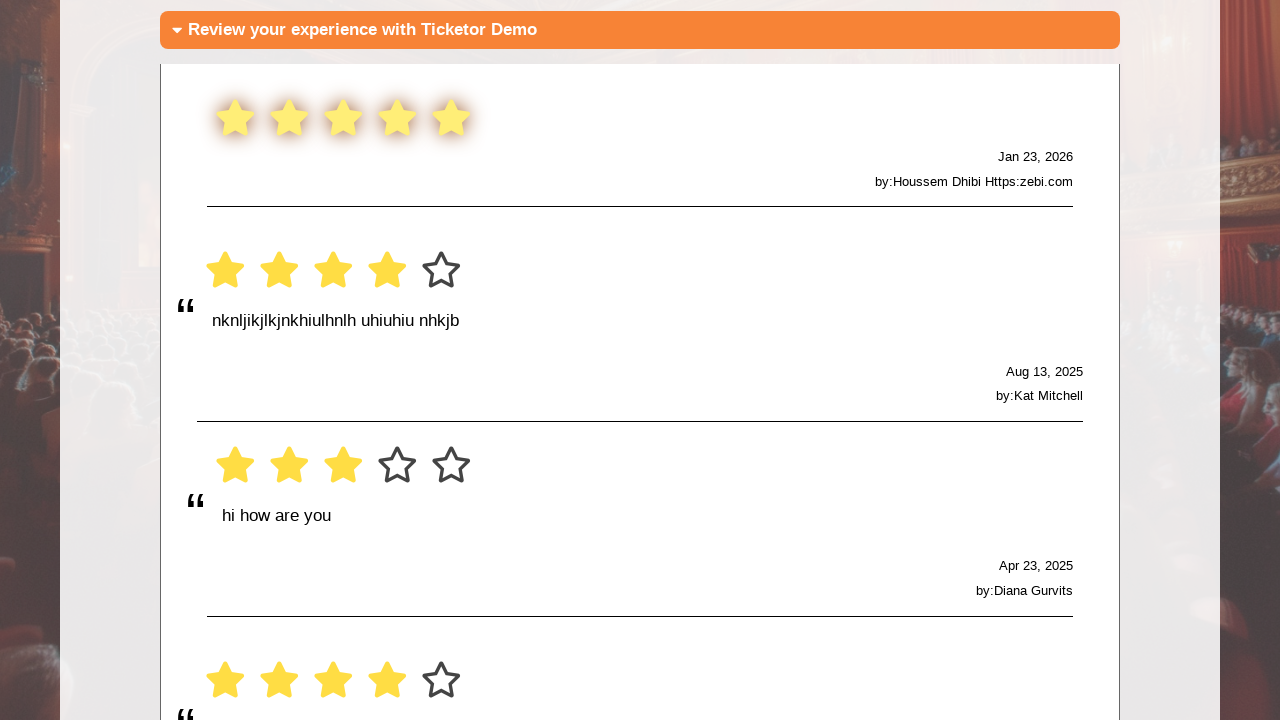

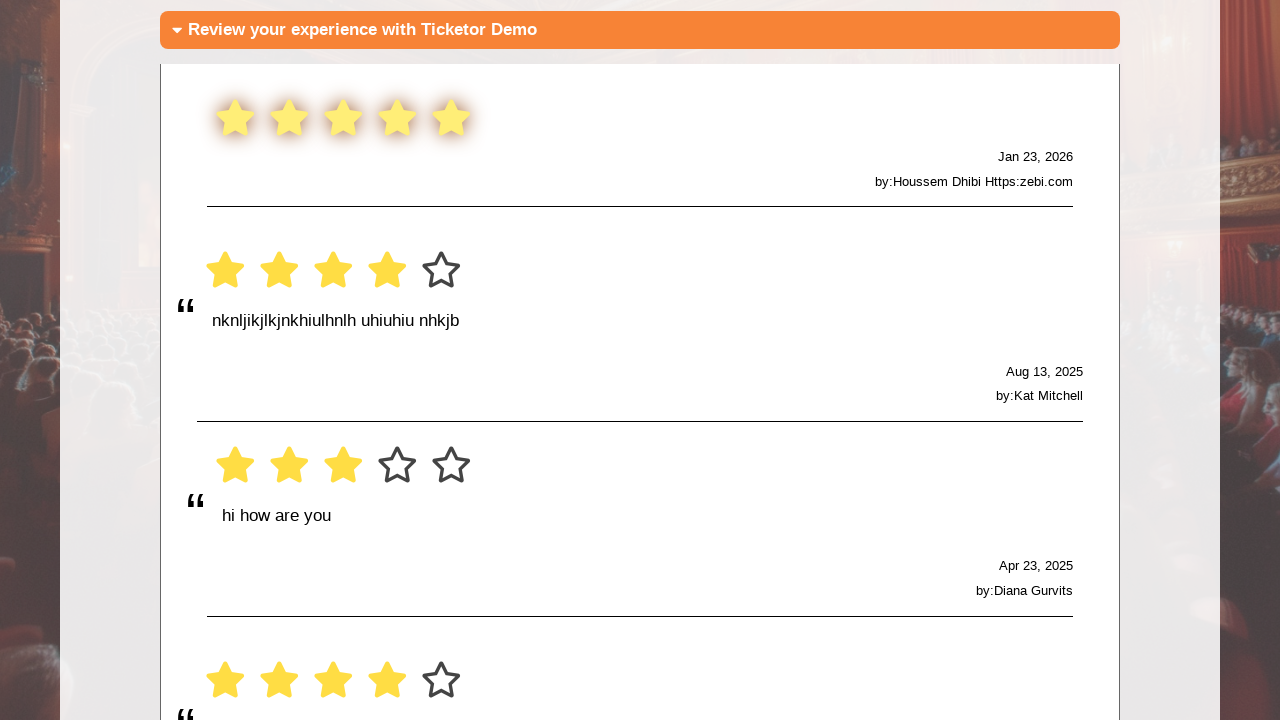